Tests zip code validation with an empty zip code field, expecting to stay on the same page

Starting URL: https://www.sharelane.com

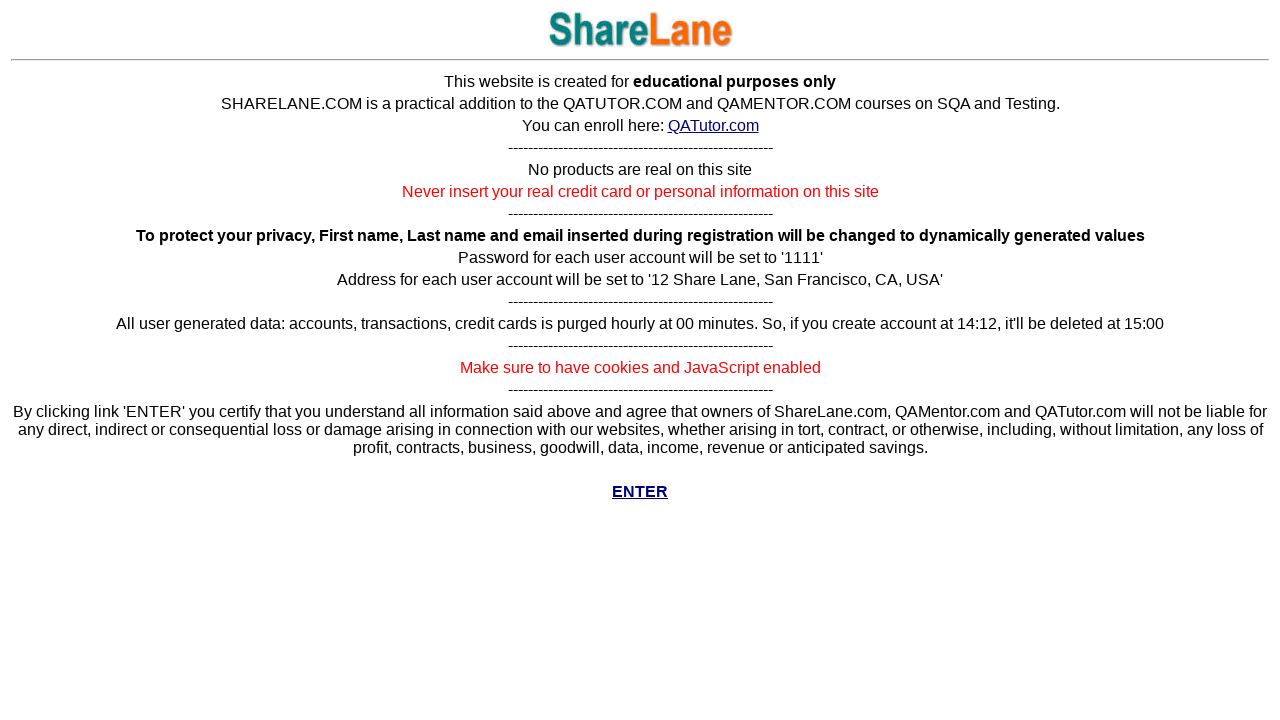

Clicked Enter button to access the site at (640, 492) on a[href*='main.py']
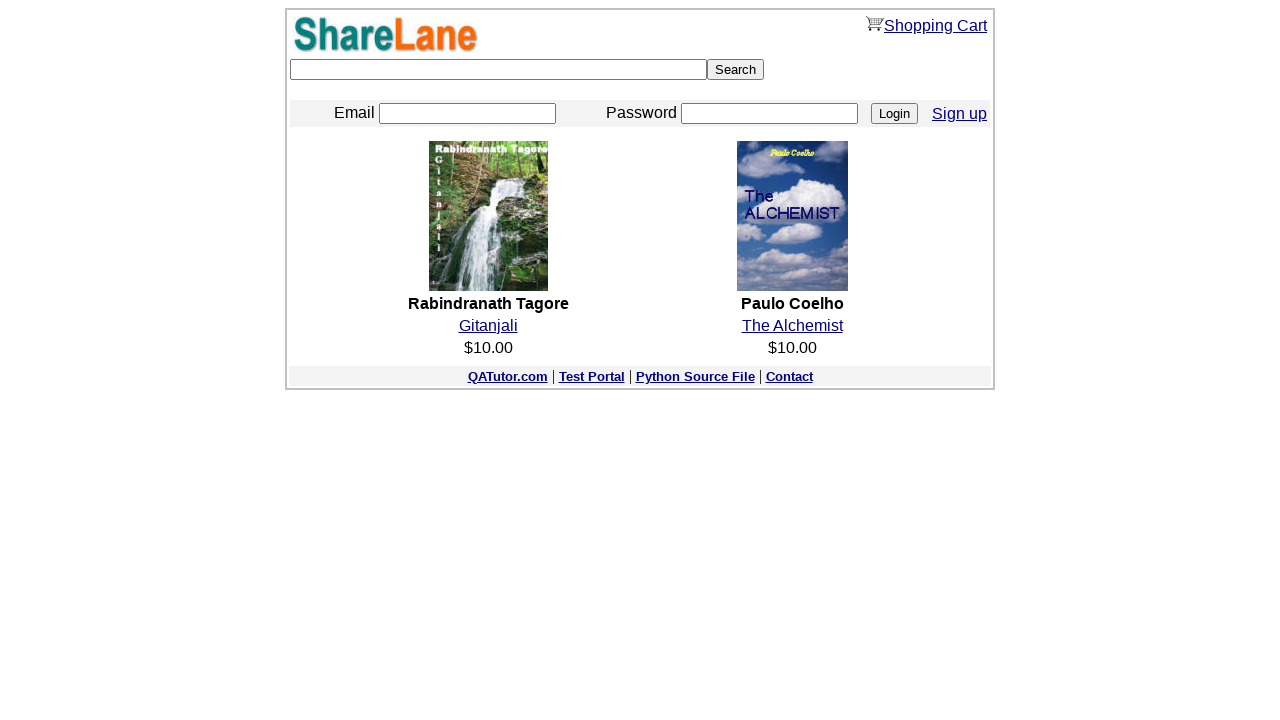

Clicked Sign Up link at (960, 113) on a[href*='register.py']
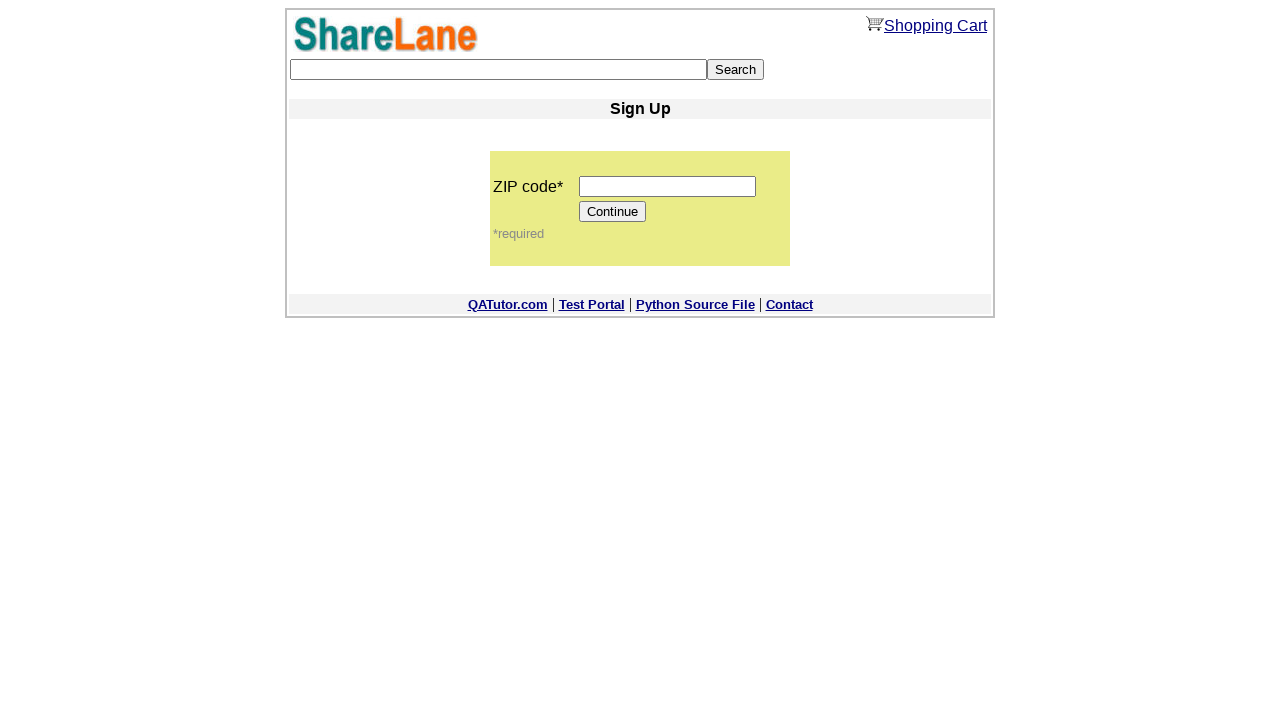

Clicked Continue button without entering zip code at (613, 212) on input[value='Continue']
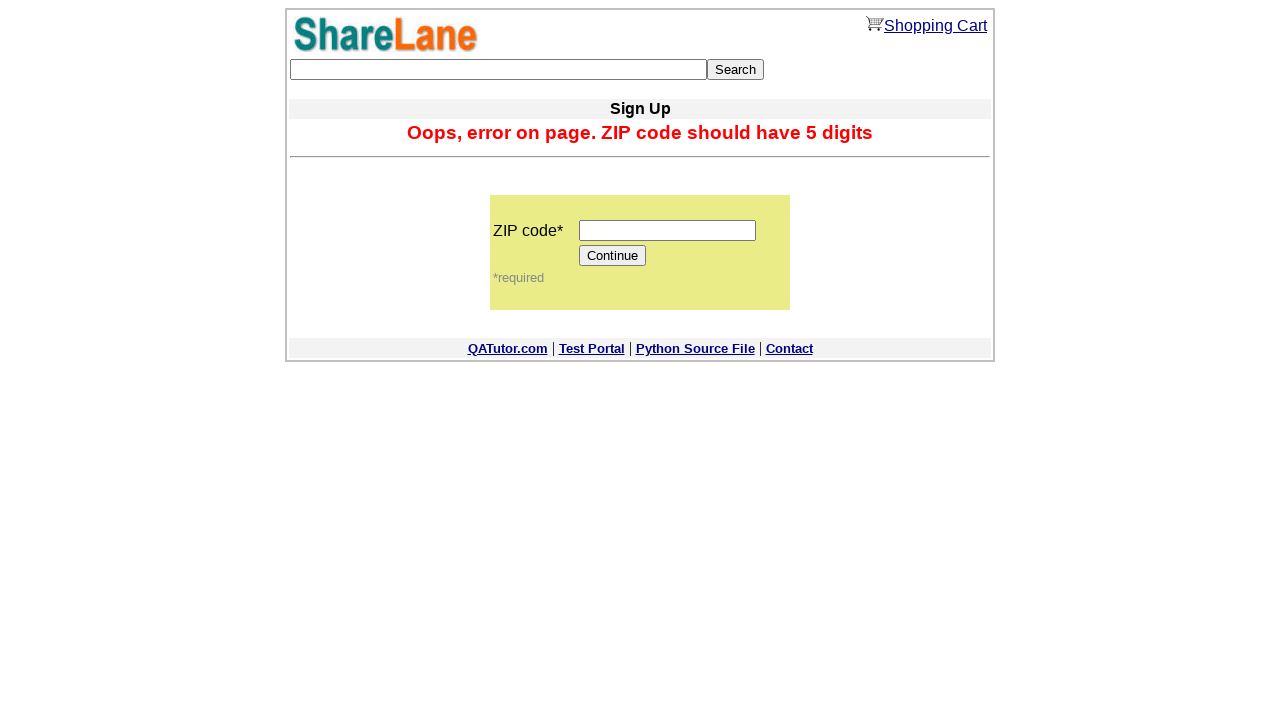

Verified Continue button is still present - zip code validation failed as expected
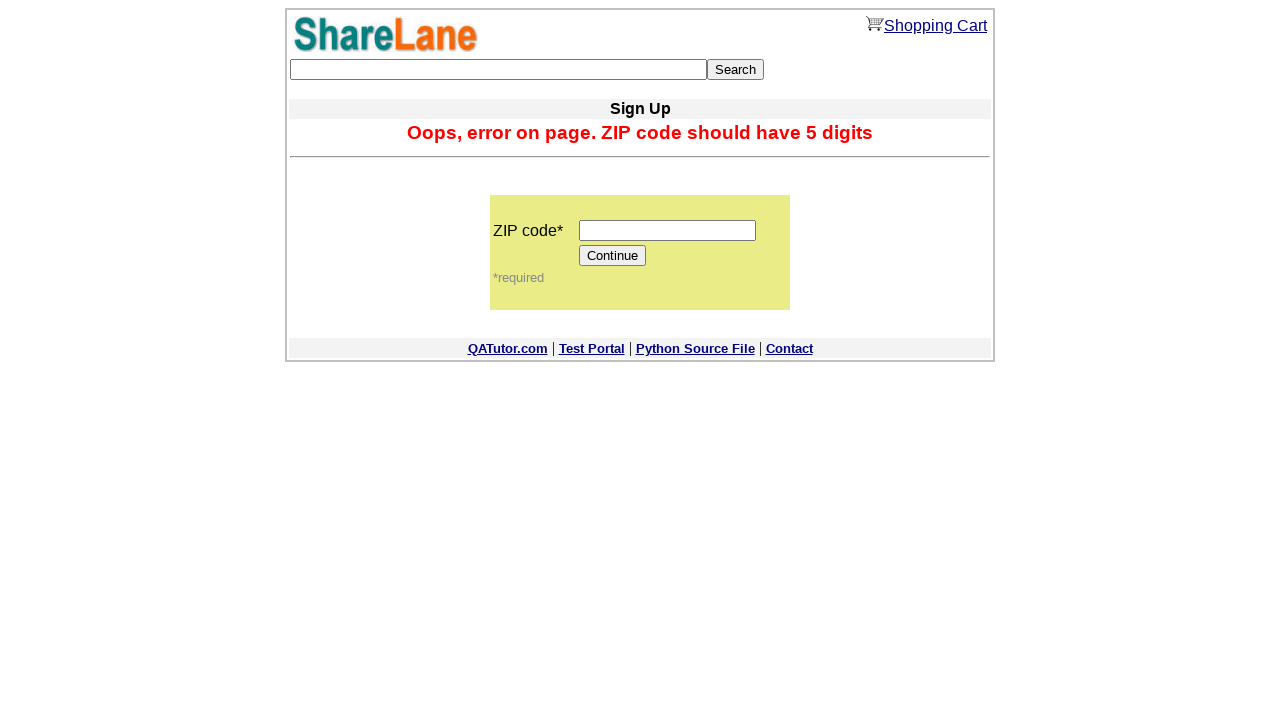

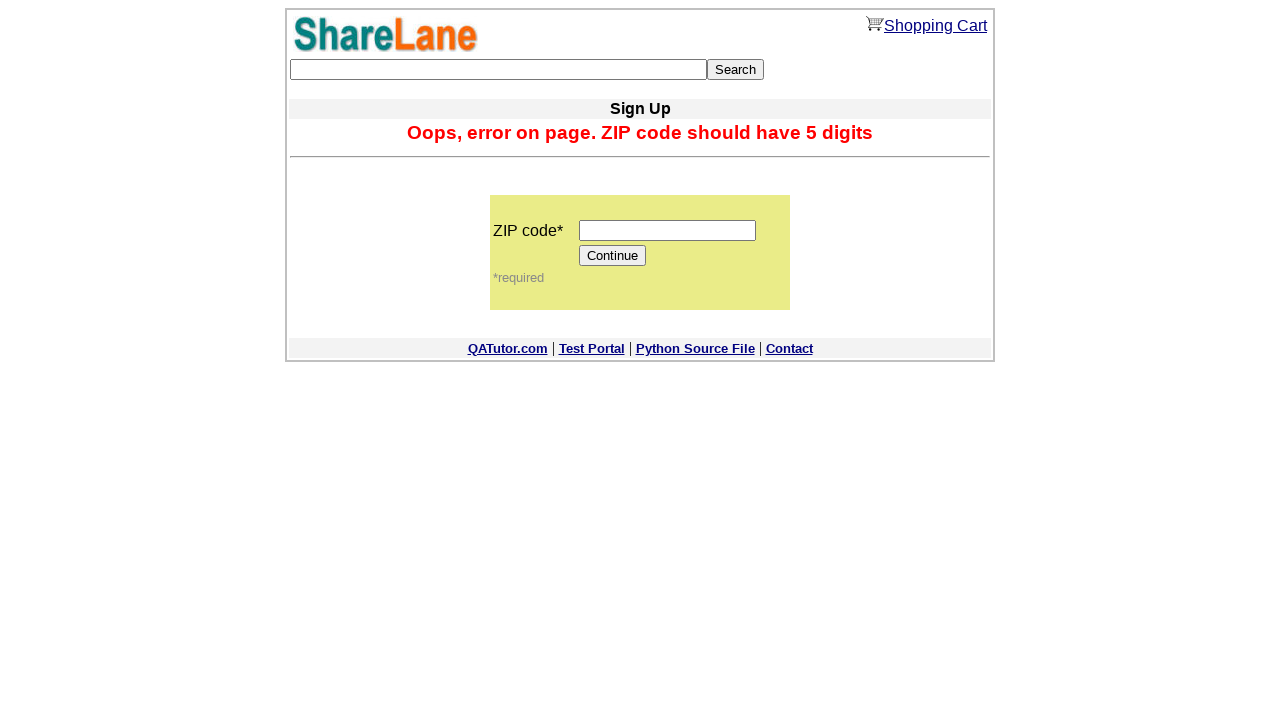